Tests adding specific vegetable items (Brocolli, Cucumber, Beans) to cart on a grocery shopping practice website by iterating through products and clicking add buttons for matching items

Starting URL: https://rahulshettyacademy.com/seleniumPractise/#/

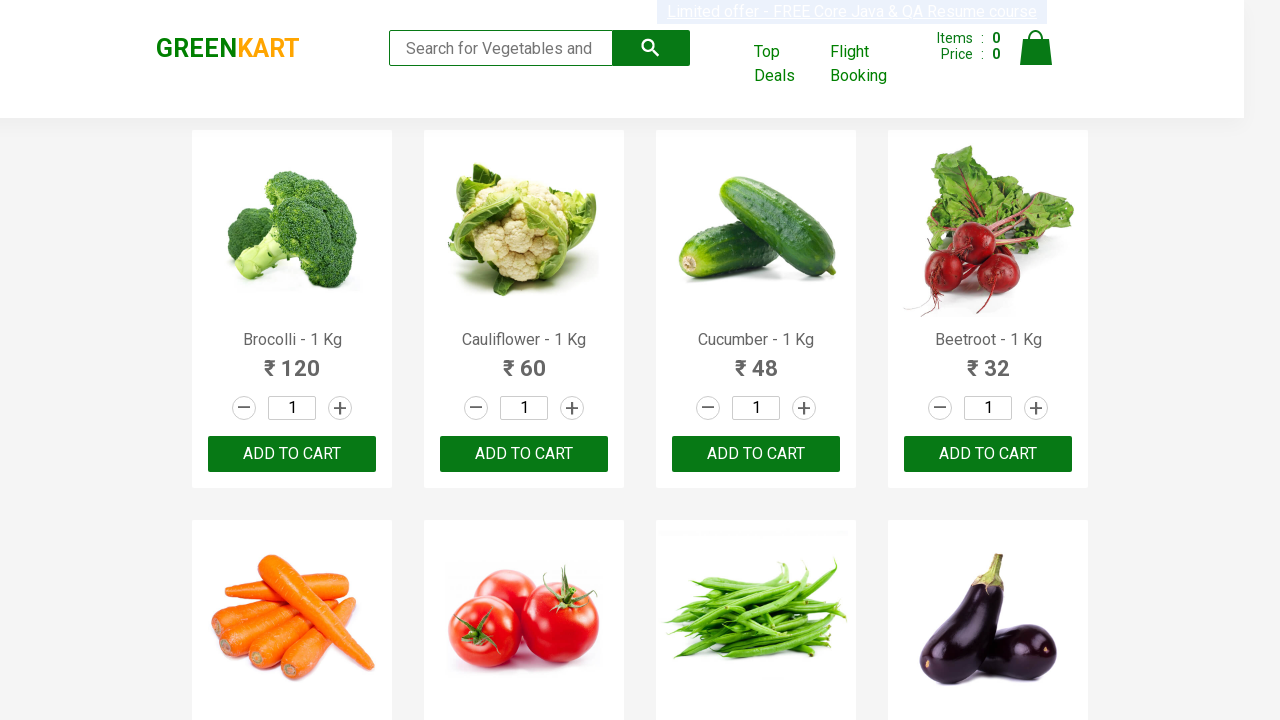

Navigated to grocery shopping practice website
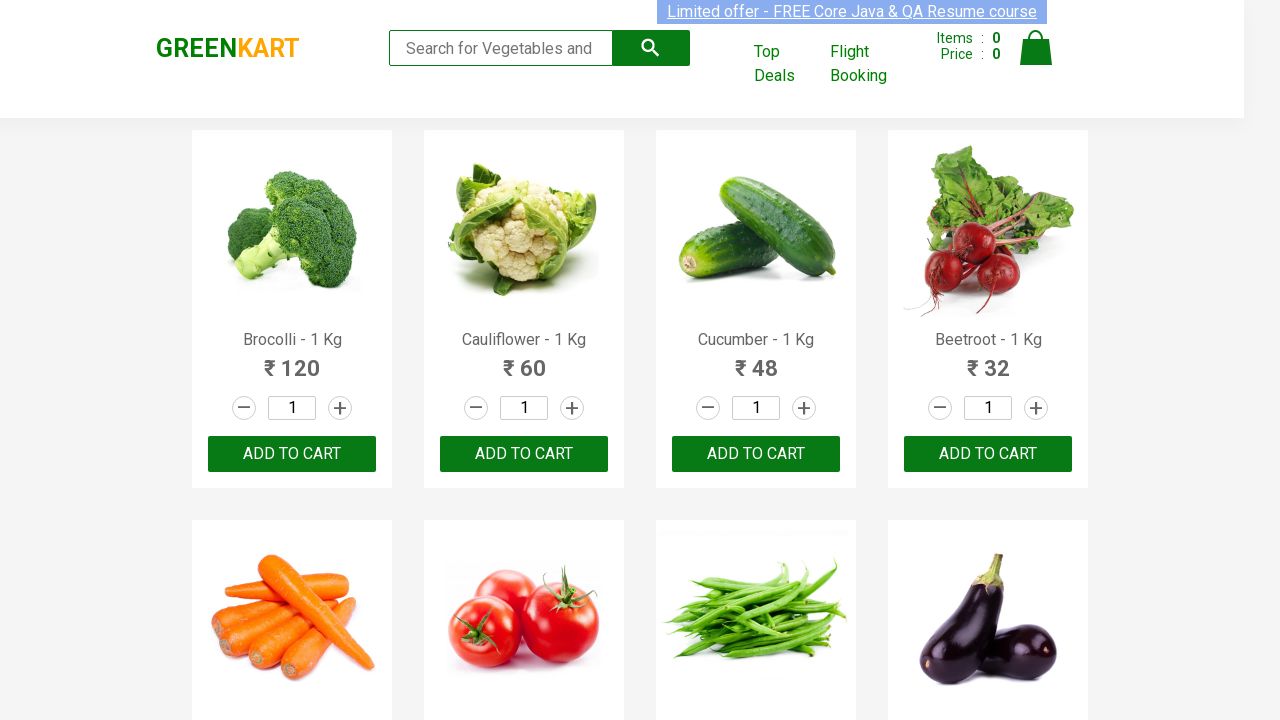

Waited for product names to load on page
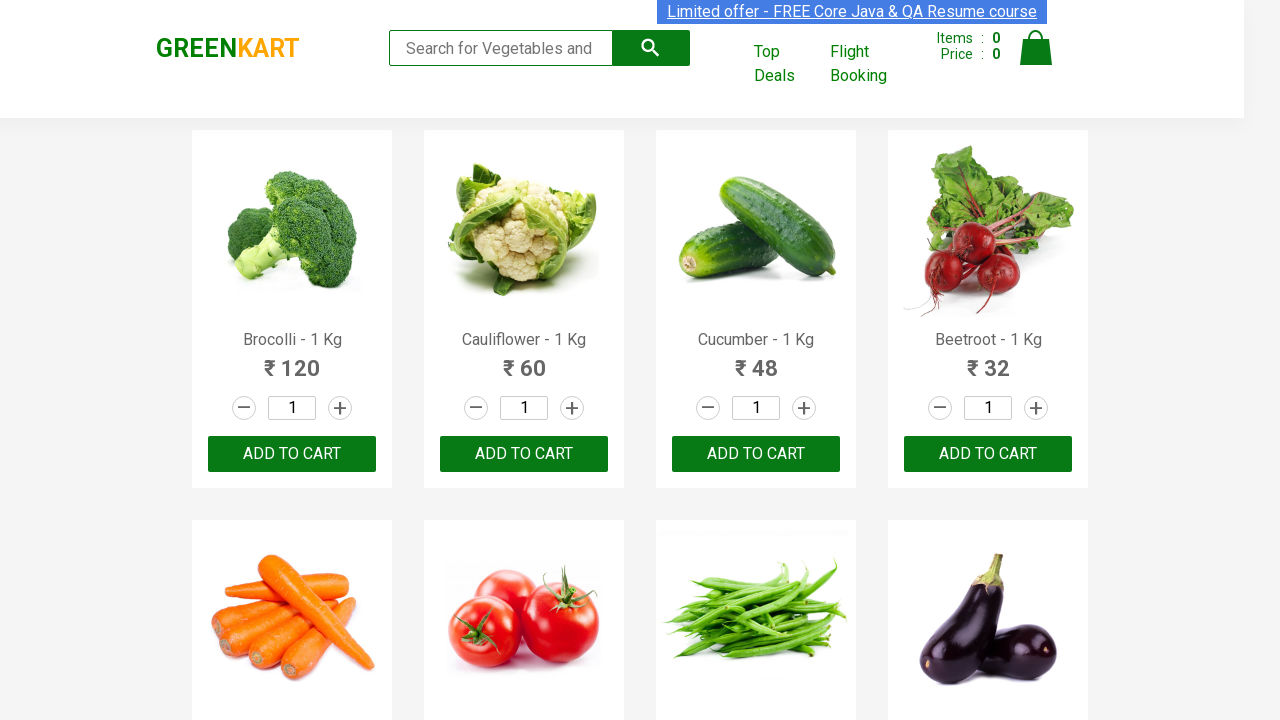

Retrieved all 30 product elements from page
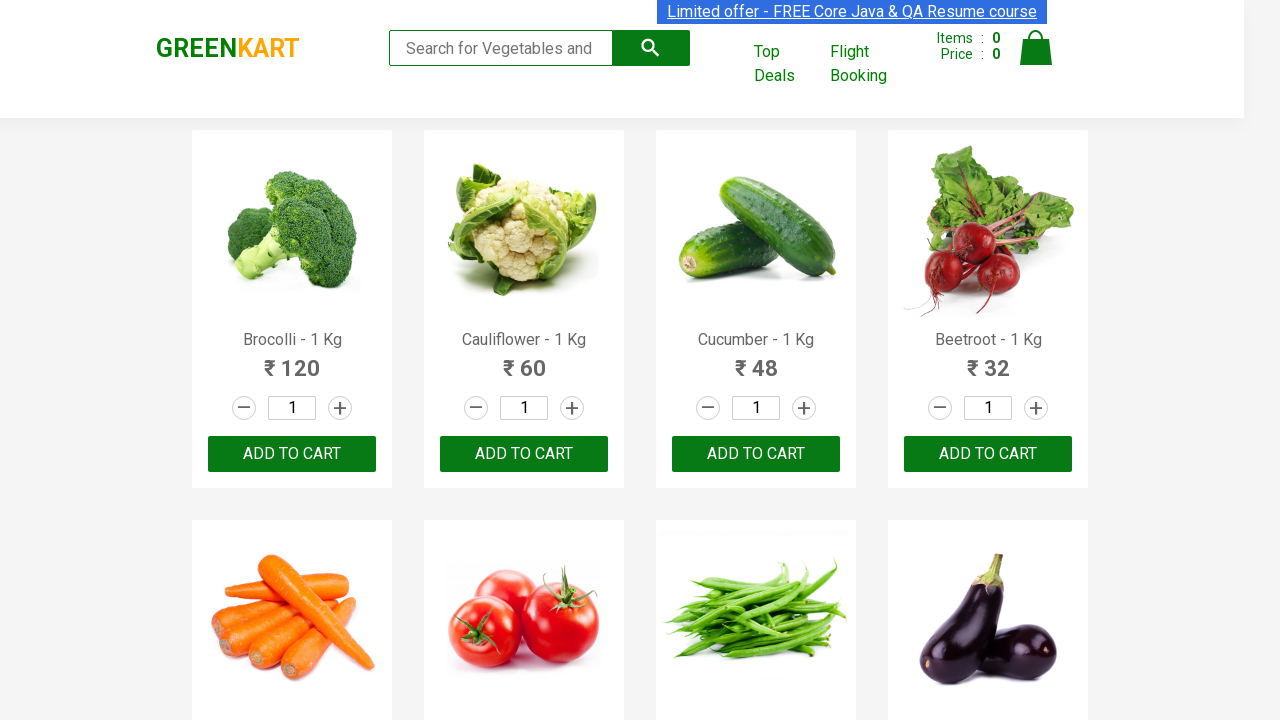

Retrieved product name 'Brocolli' at index 0
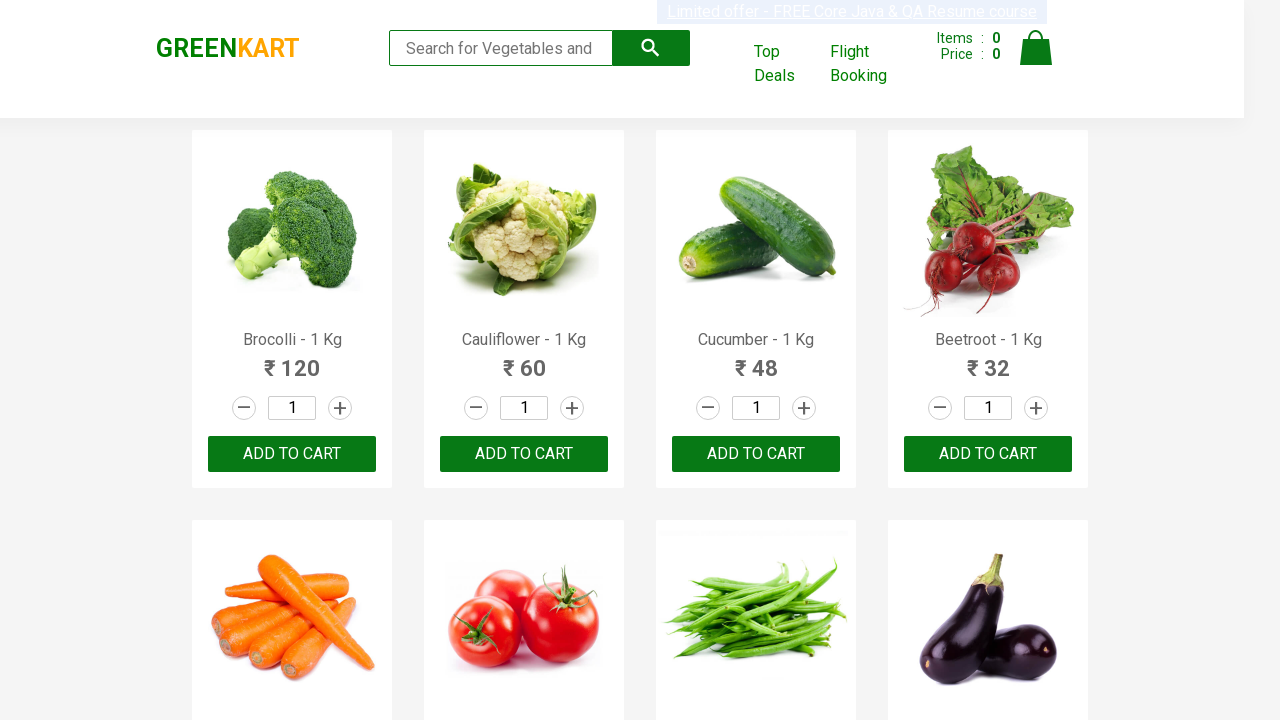

Clicked add to cart button for 'Brocolli' at (292, 454) on xpath=//div[@class='product-action']//button >> nth=0
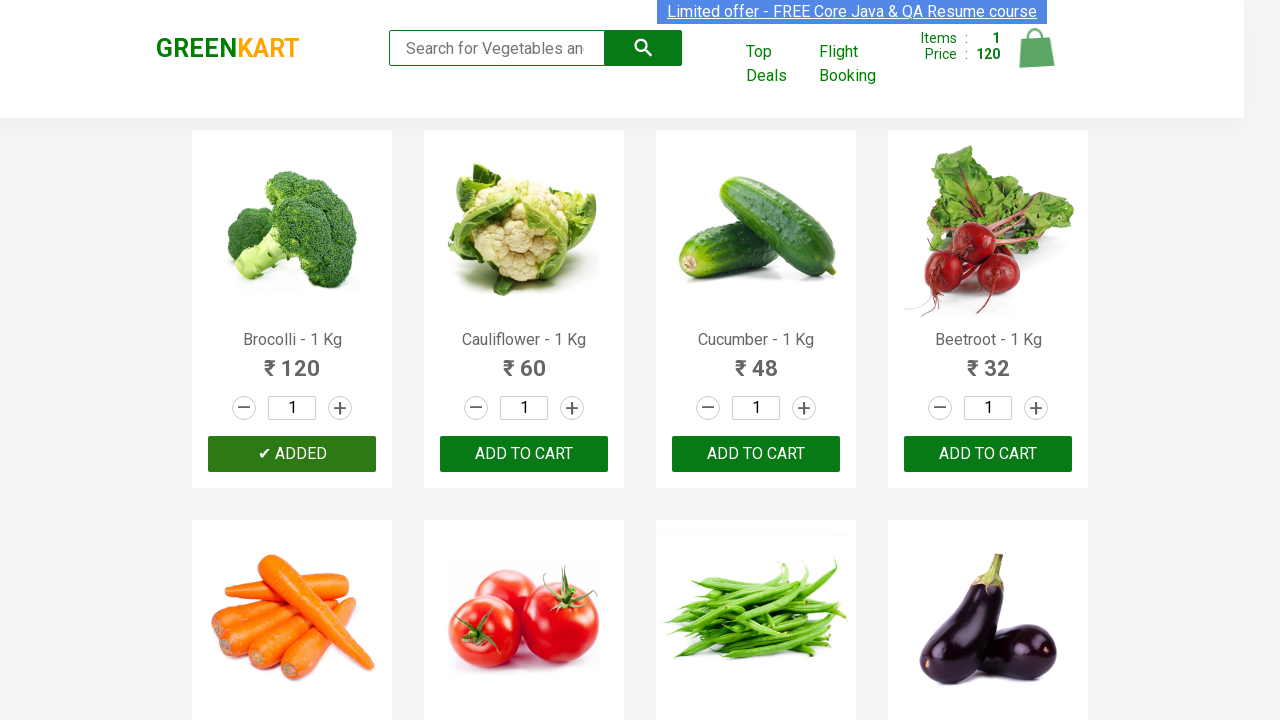

Retrieved product name 'Cauliflower' at index 1
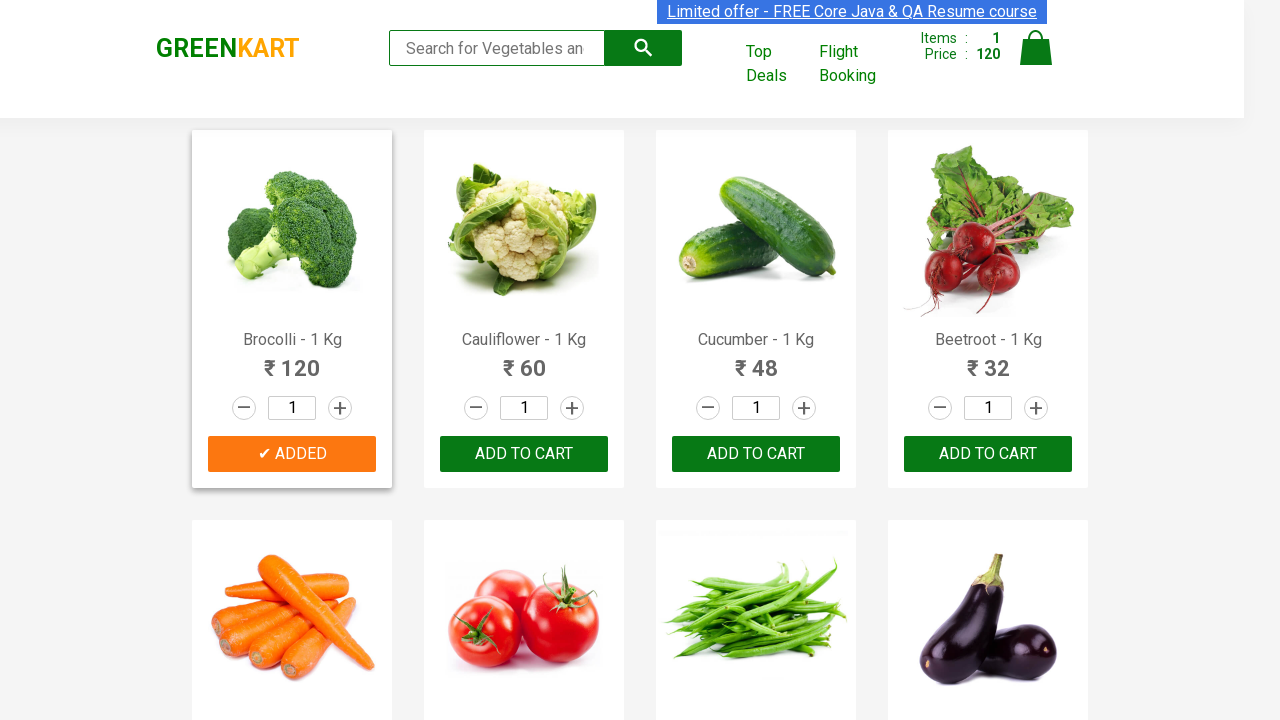

Retrieved product name 'Cucumber' at index 2
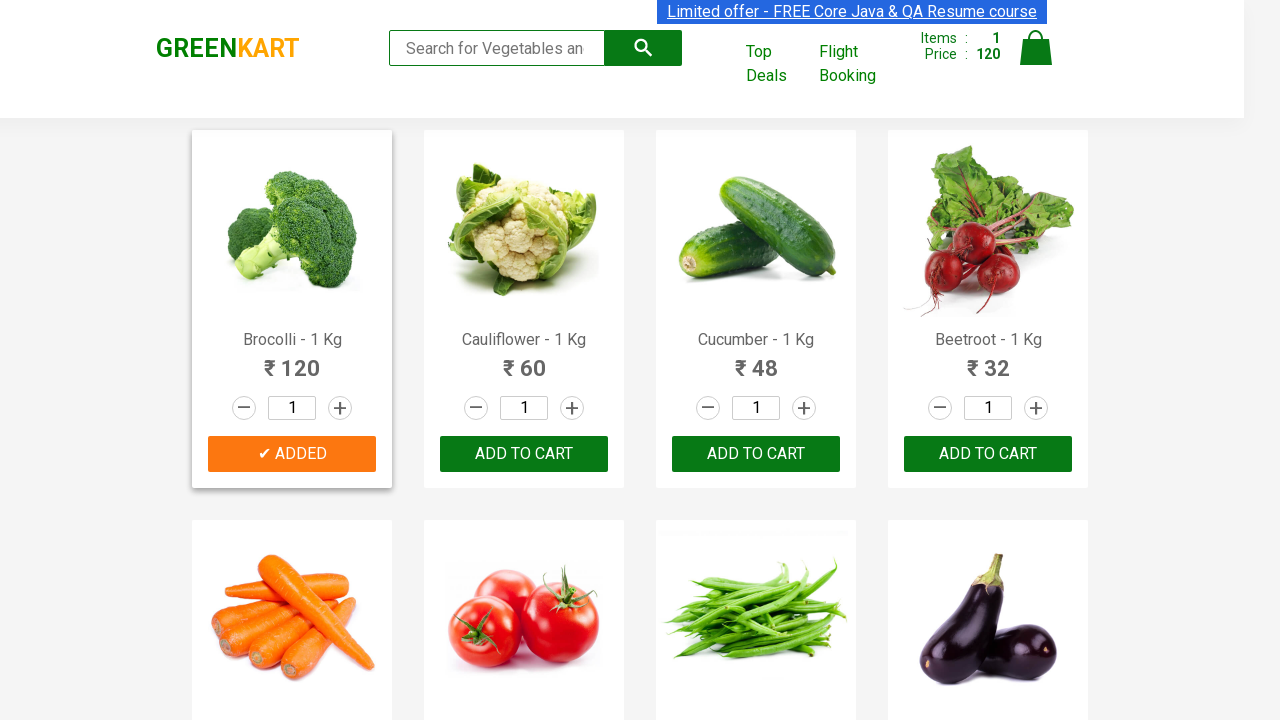

Clicked add to cart button for 'Cucumber' at (756, 454) on xpath=//div[@class='product-action']//button >> nth=2
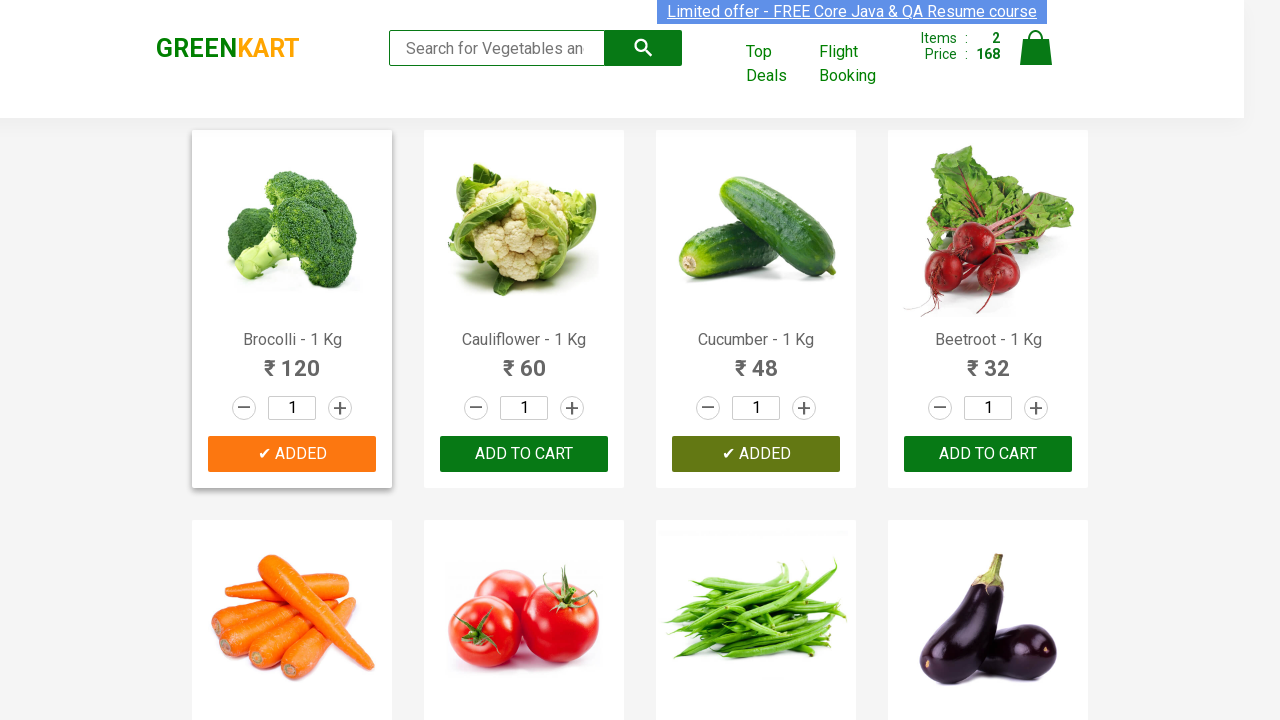

Retrieved product name 'Beetroot' at index 3
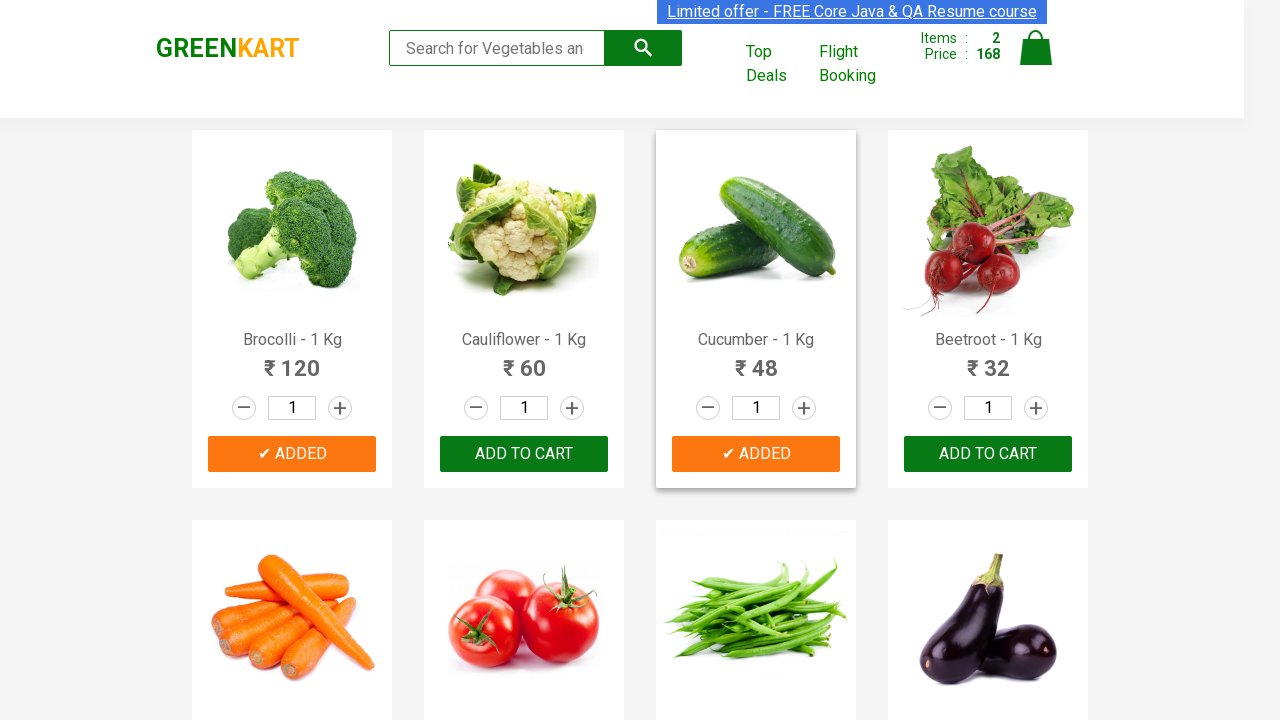

Retrieved product name 'Carrot' at index 4
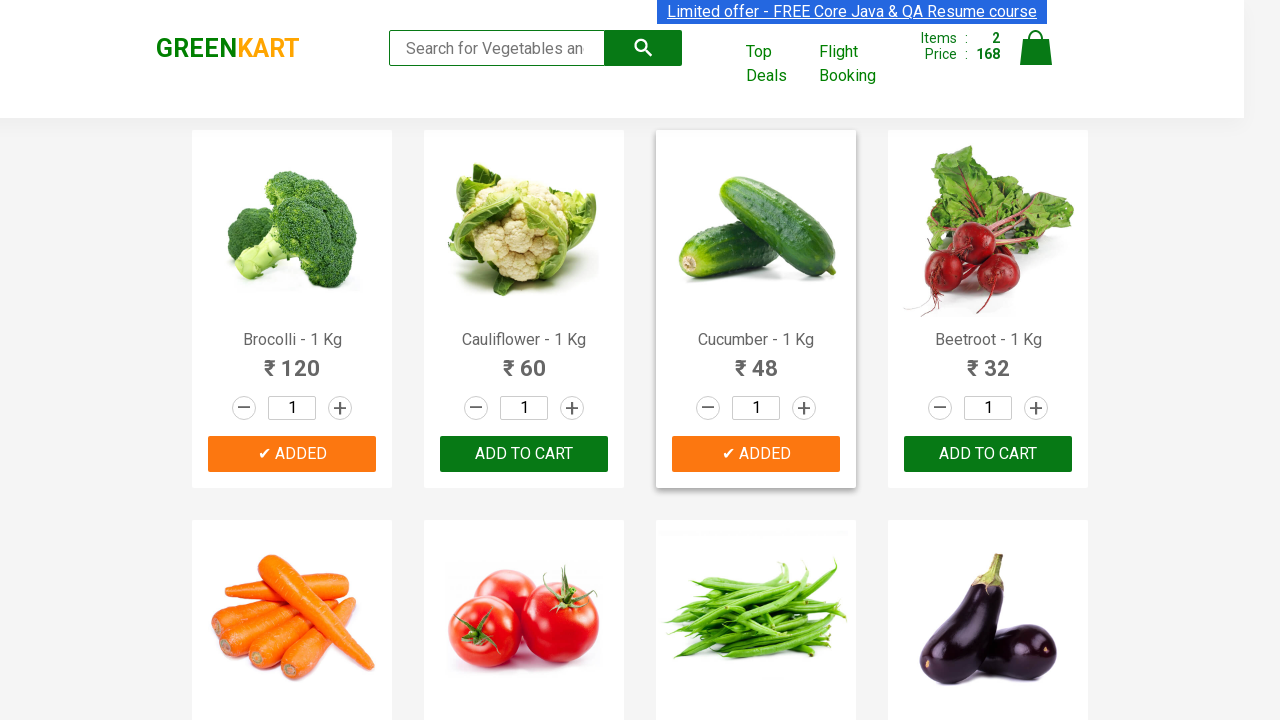

Retrieved product name 'Tomato' at index 5
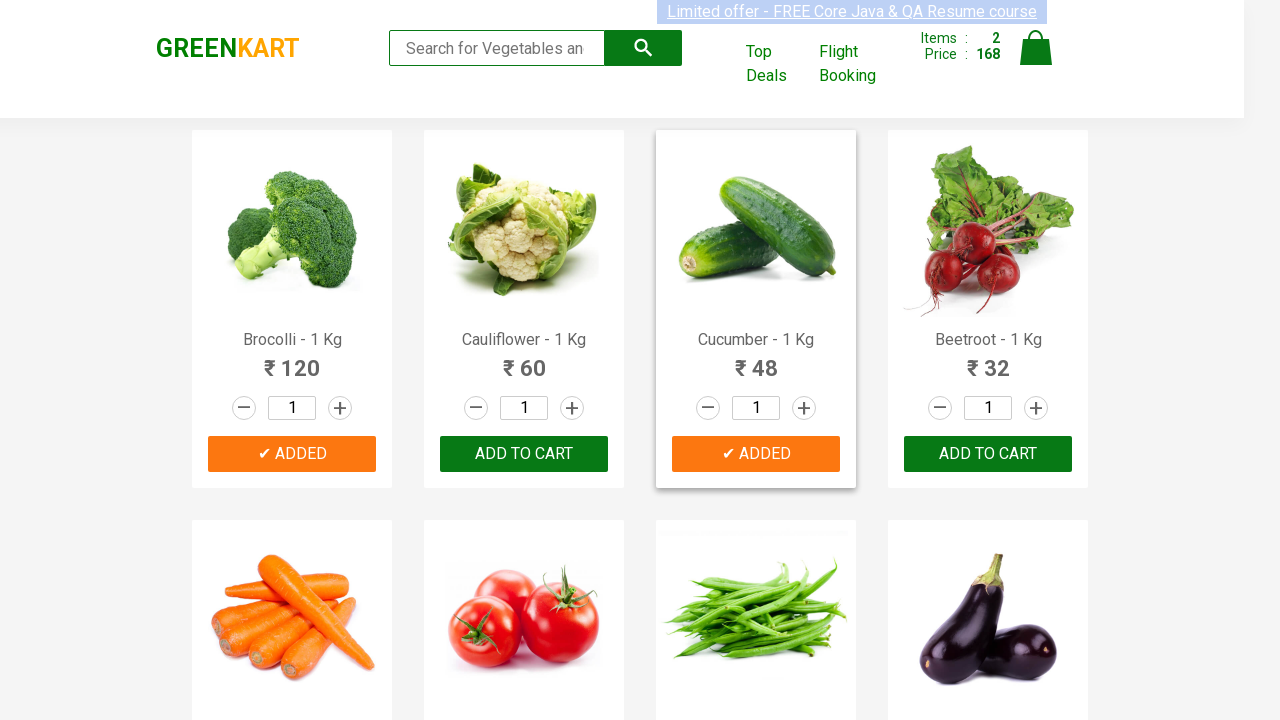

Retrieved product name 'Beans' at index 6
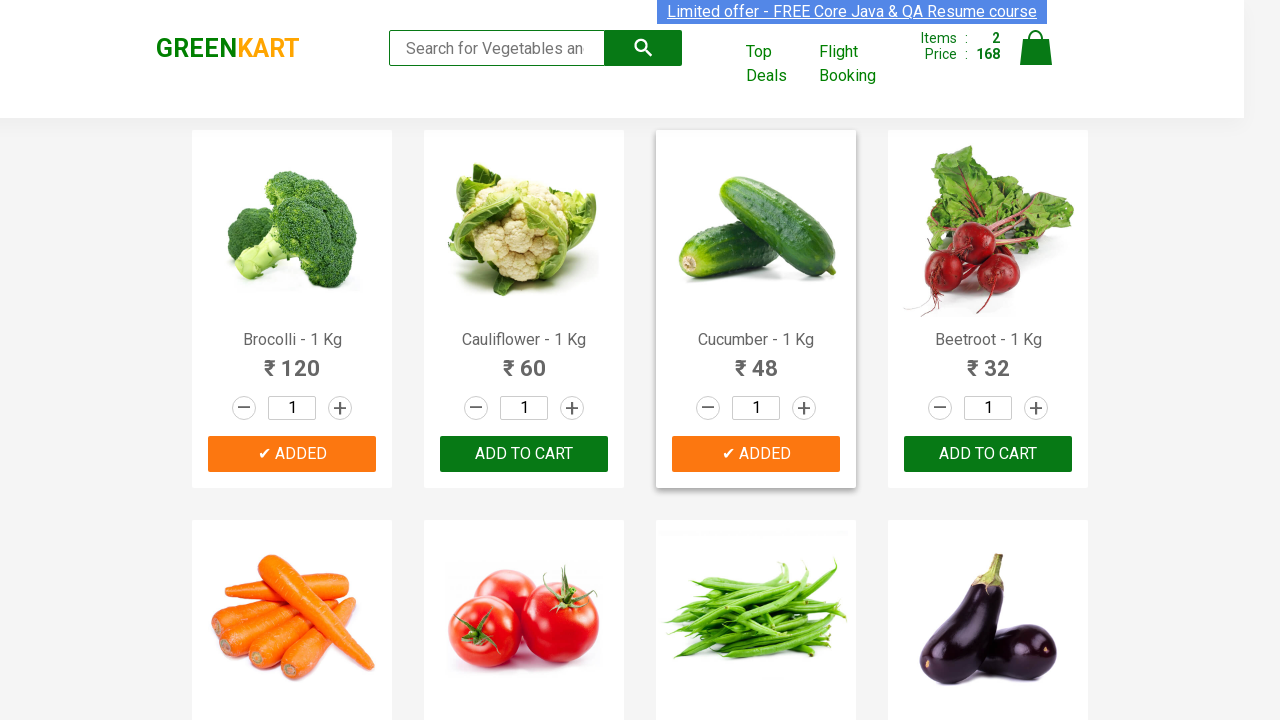

Clicked add to cart button for 'Beans' at (756, 360) on xpath=//div[@class='product-action']//button >> nth=6
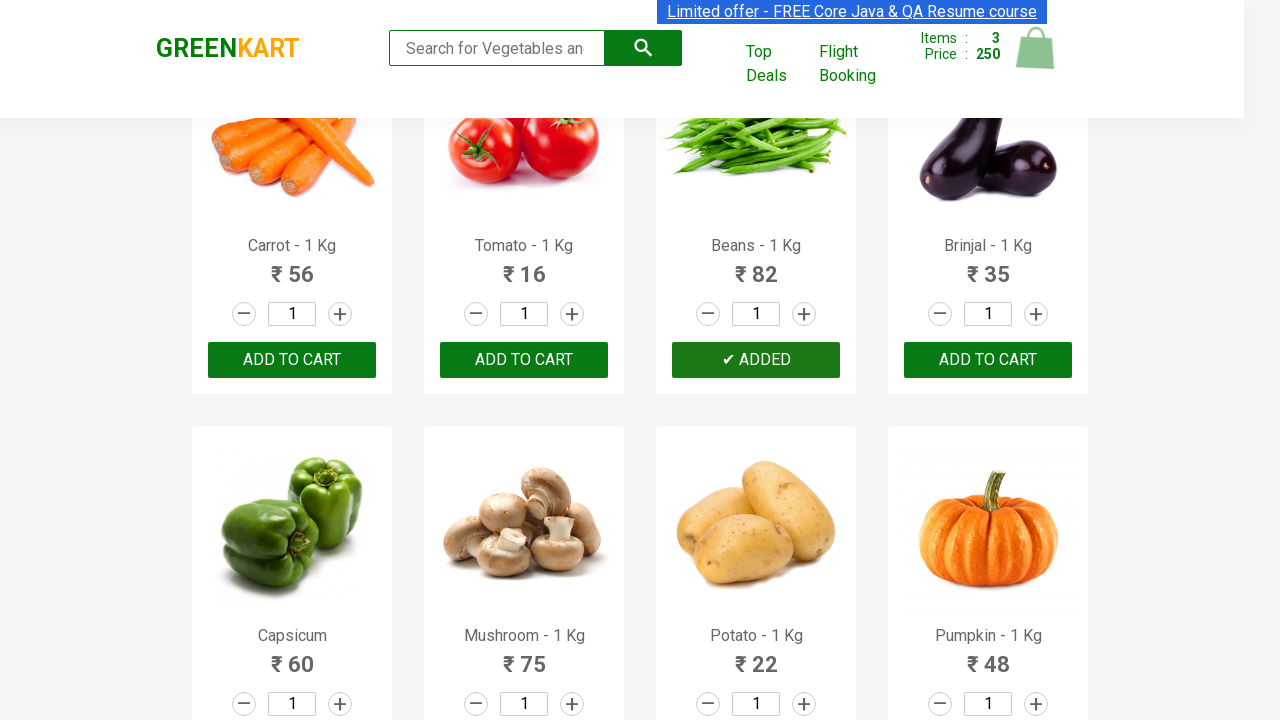

Successfully added all 3 items to cart (Brocolli, Cucumber, Beans)
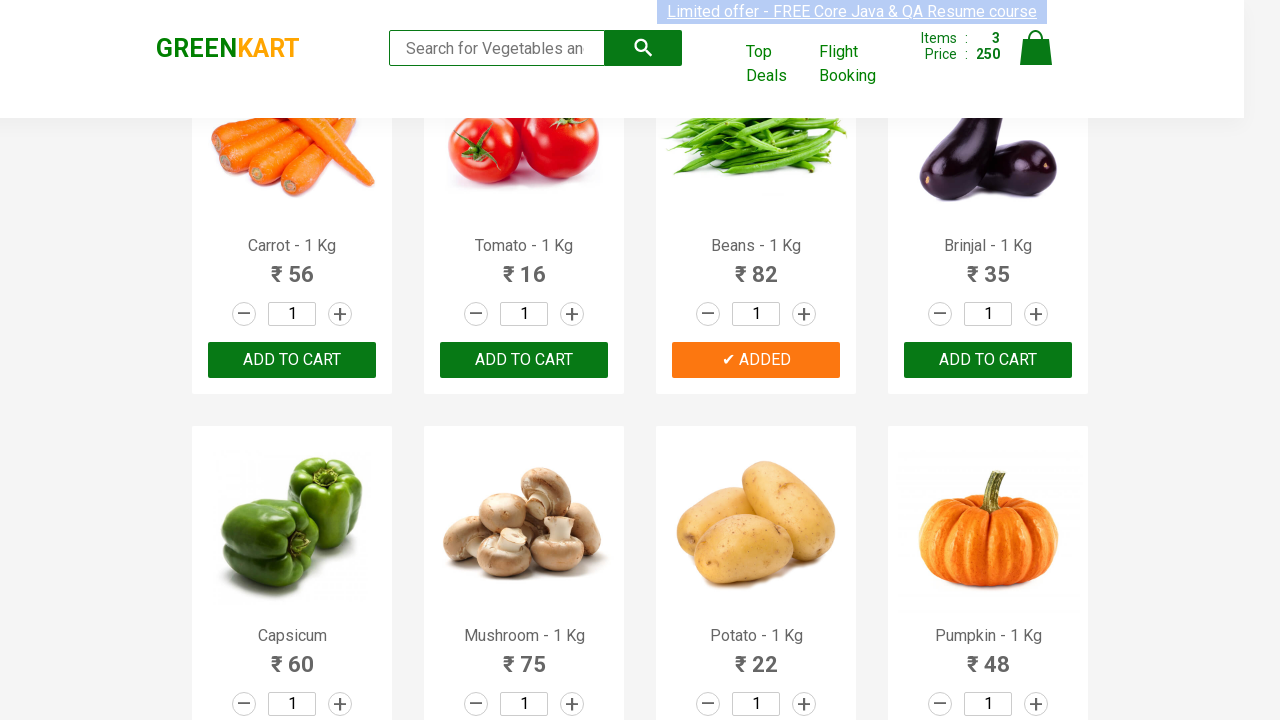

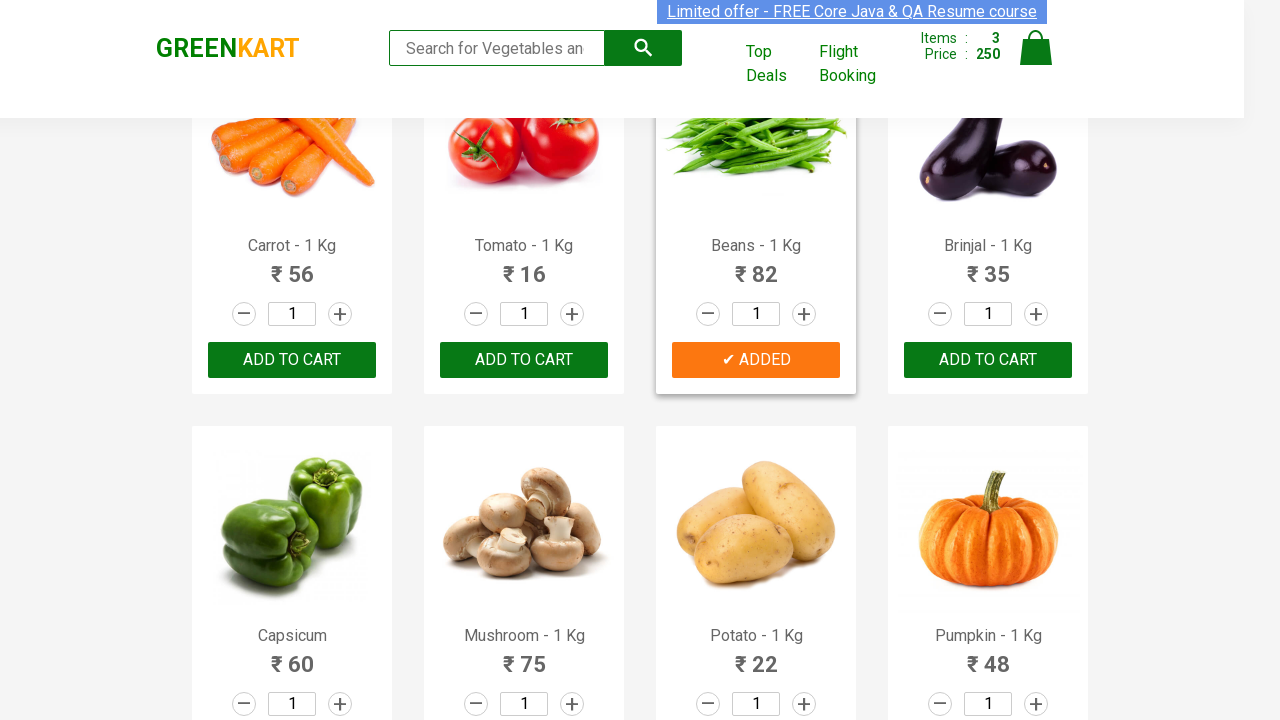